Clicks a button to trigger a JavaScript alert and accepts it

Starting URL: https://the-internet.herokuapp.com/javascript_alerts

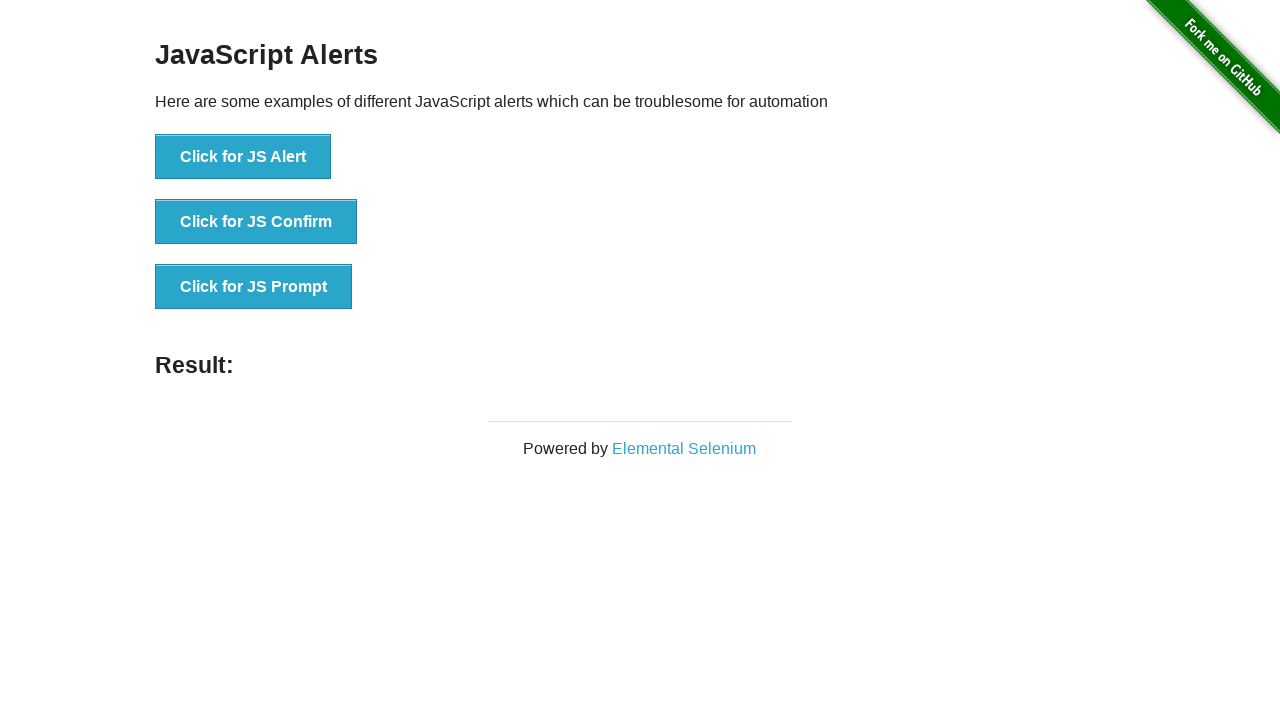

Set up dialog handler to accept alerts
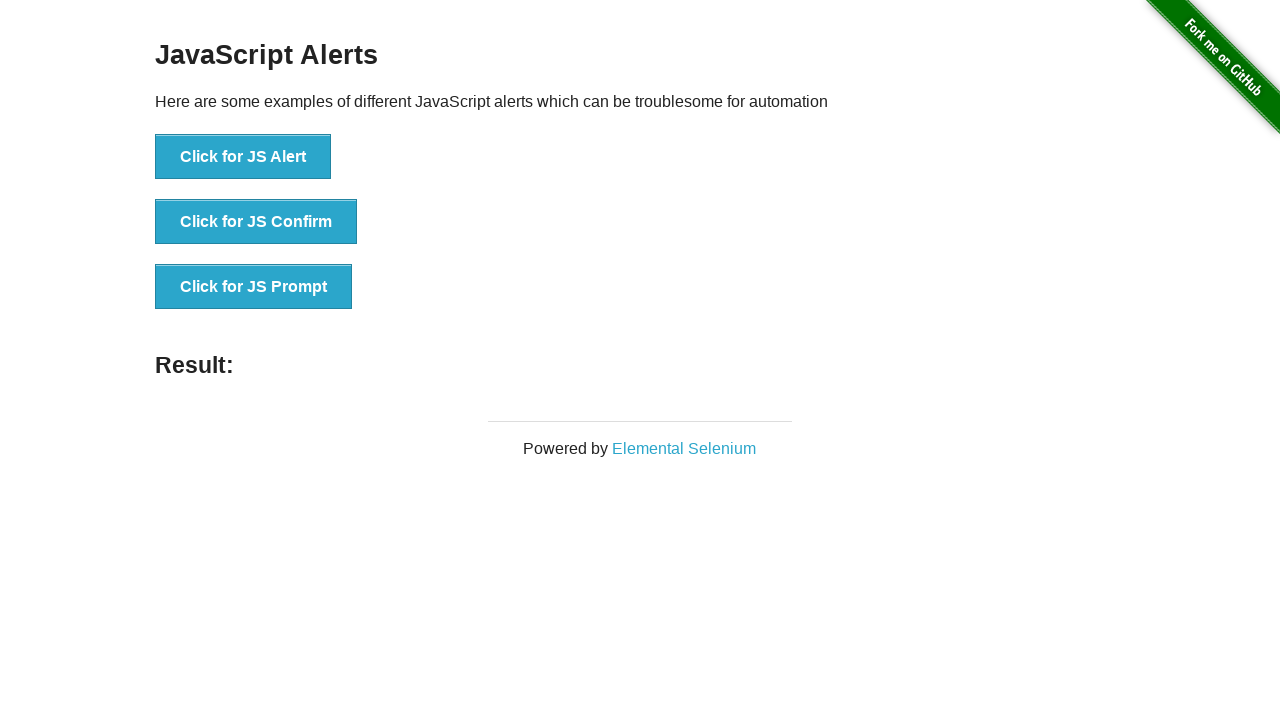

Clicked button to trigger JavaScript alert at (243, 157) on xpath=//button[text()='Click for JS Alert']
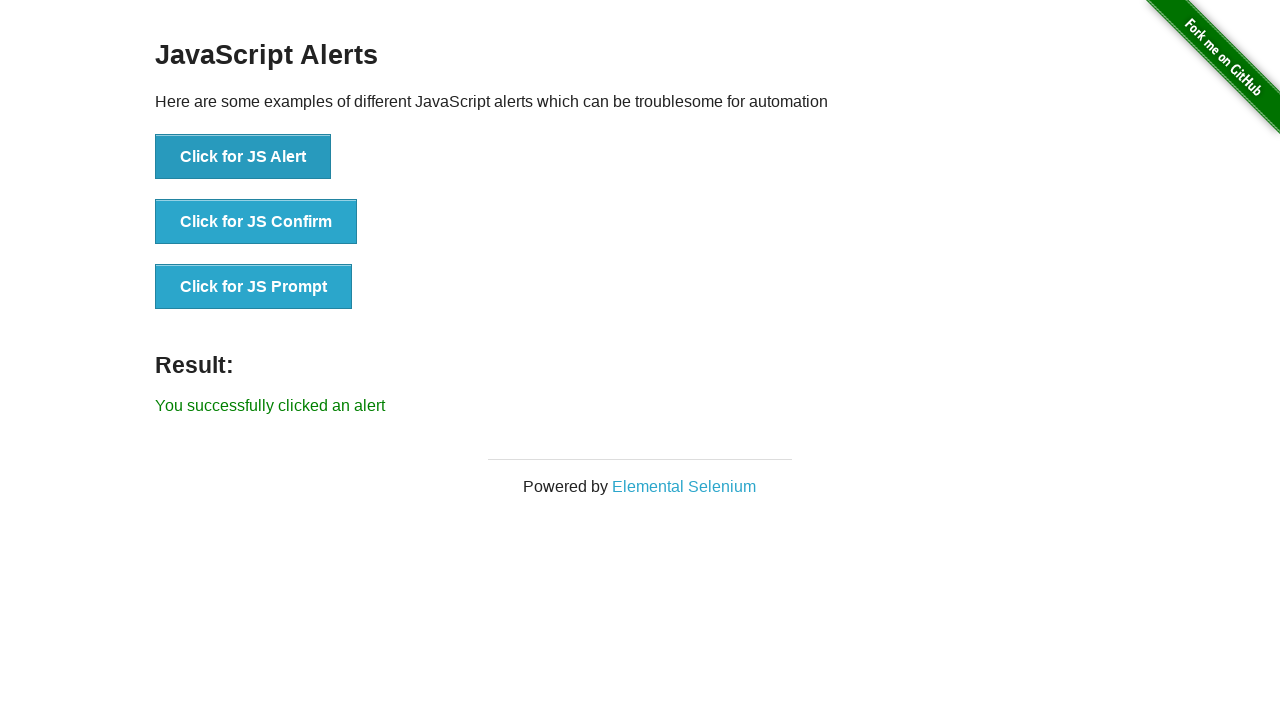

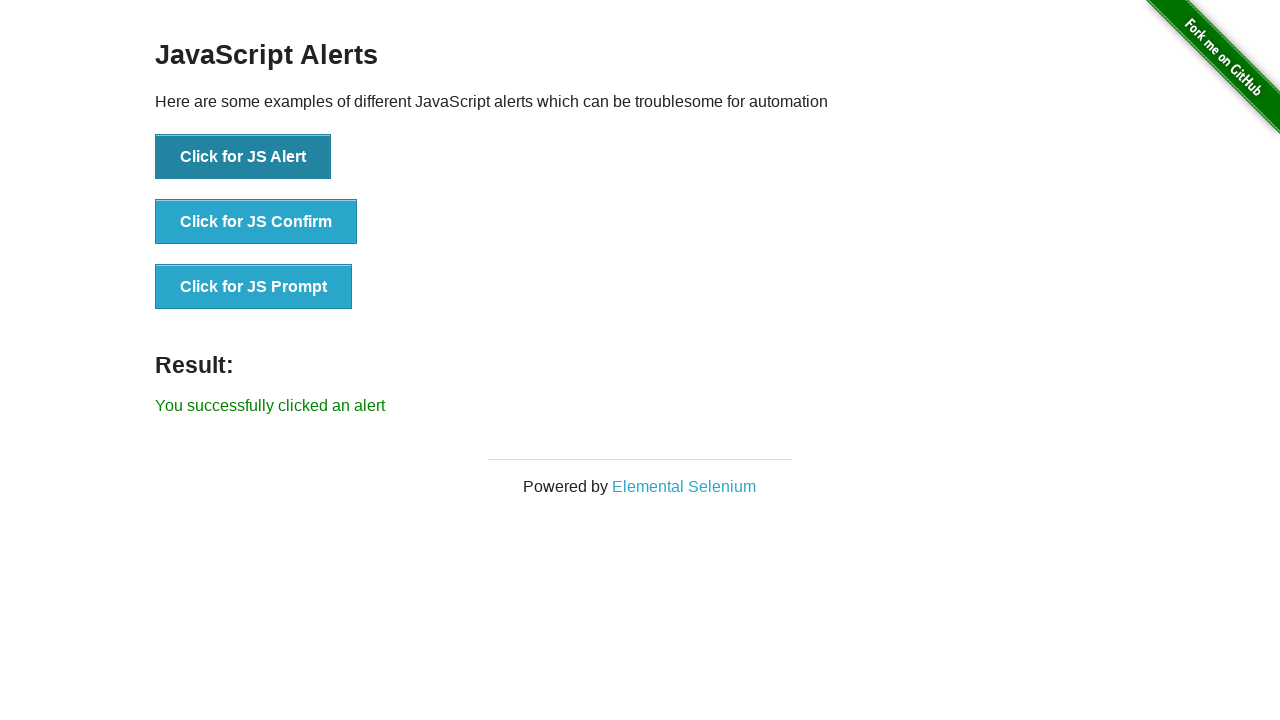